Navigates to the Iowa Mesh Map webpage and clicks a close button (likely a popup or overlay) on the map interface

Starting URL: https://meshmap.iowamesh.net/?lat=41.9953615365105&lng=267.2328359397183&zoom=9

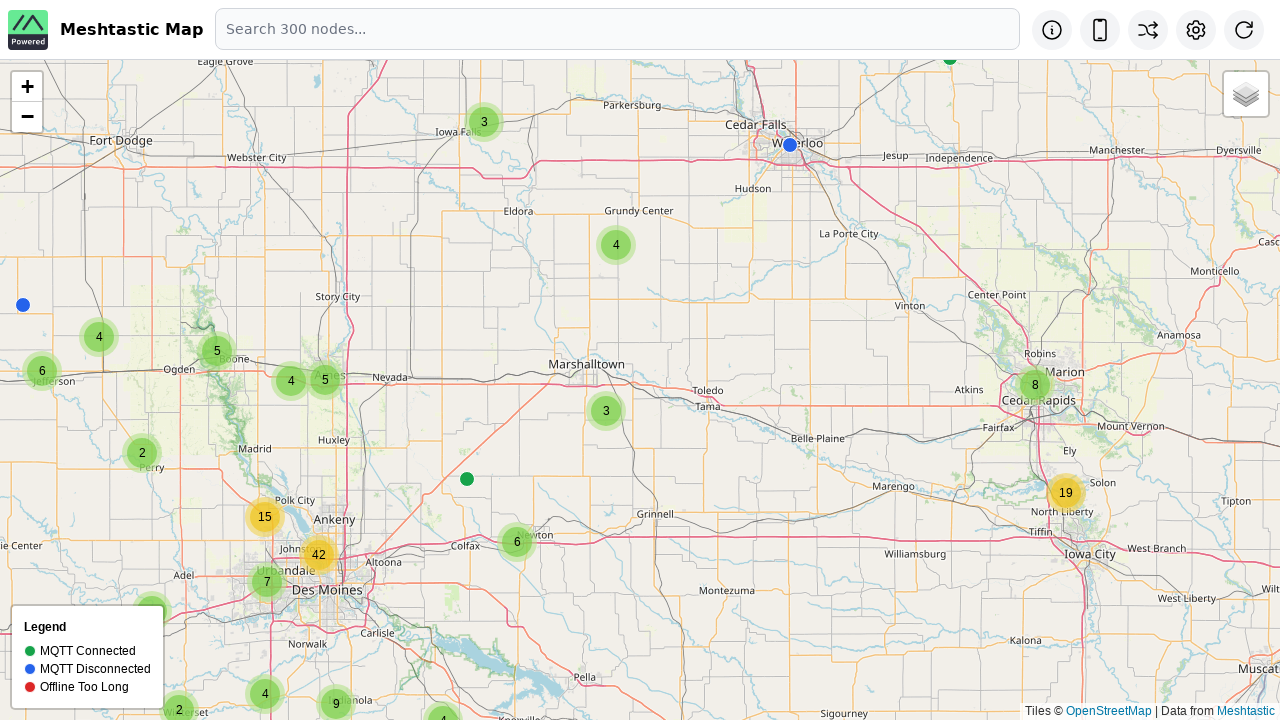

Close button did not appear, continuing without clicking
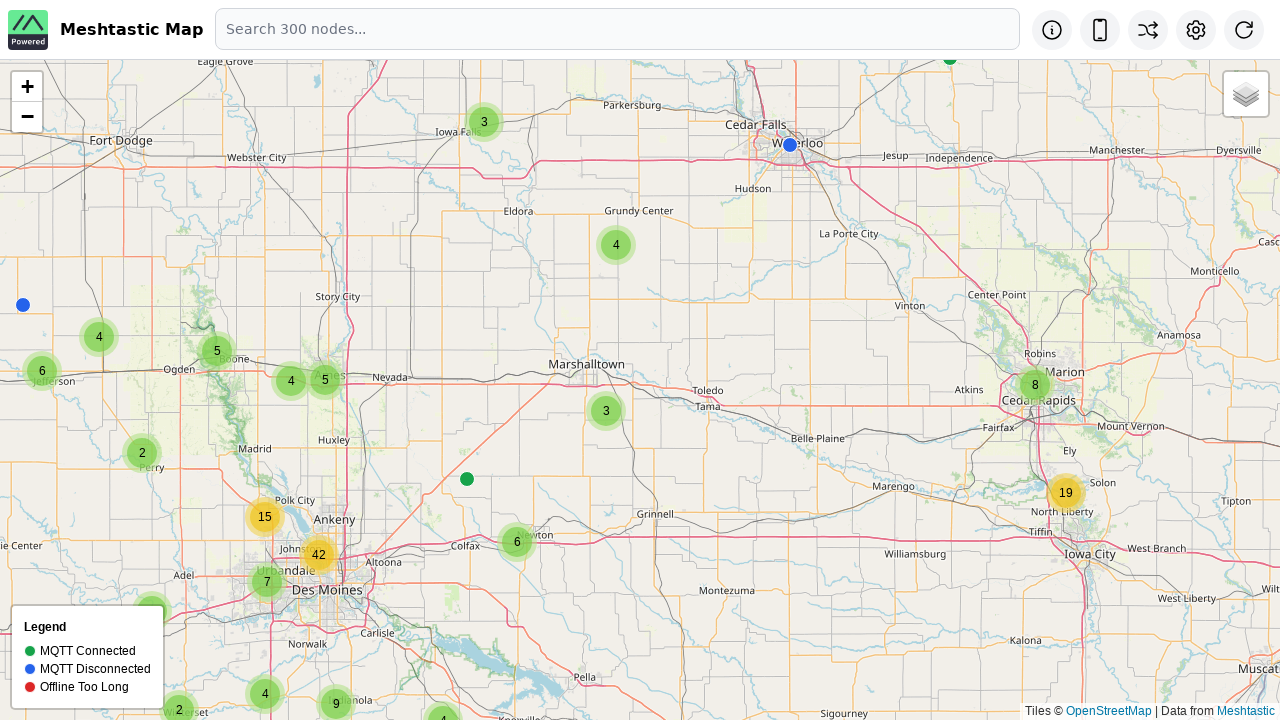

Map webpage fully loaded (networkidle state reached)
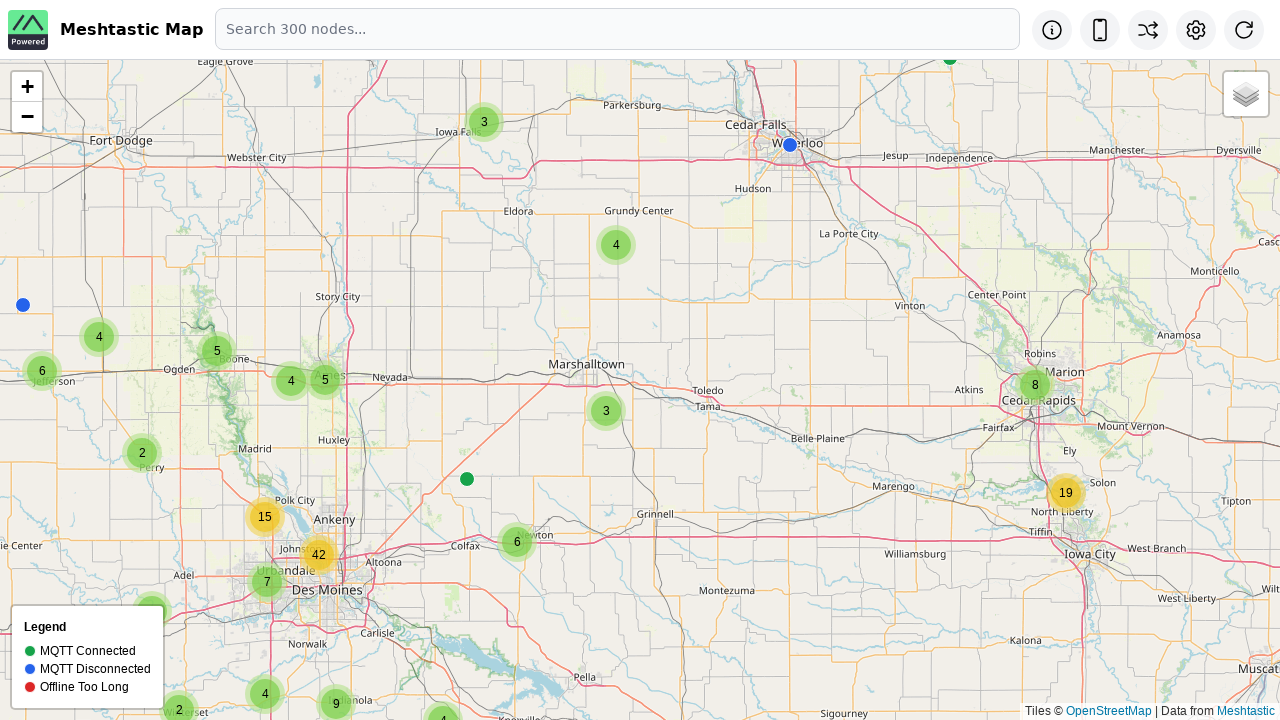

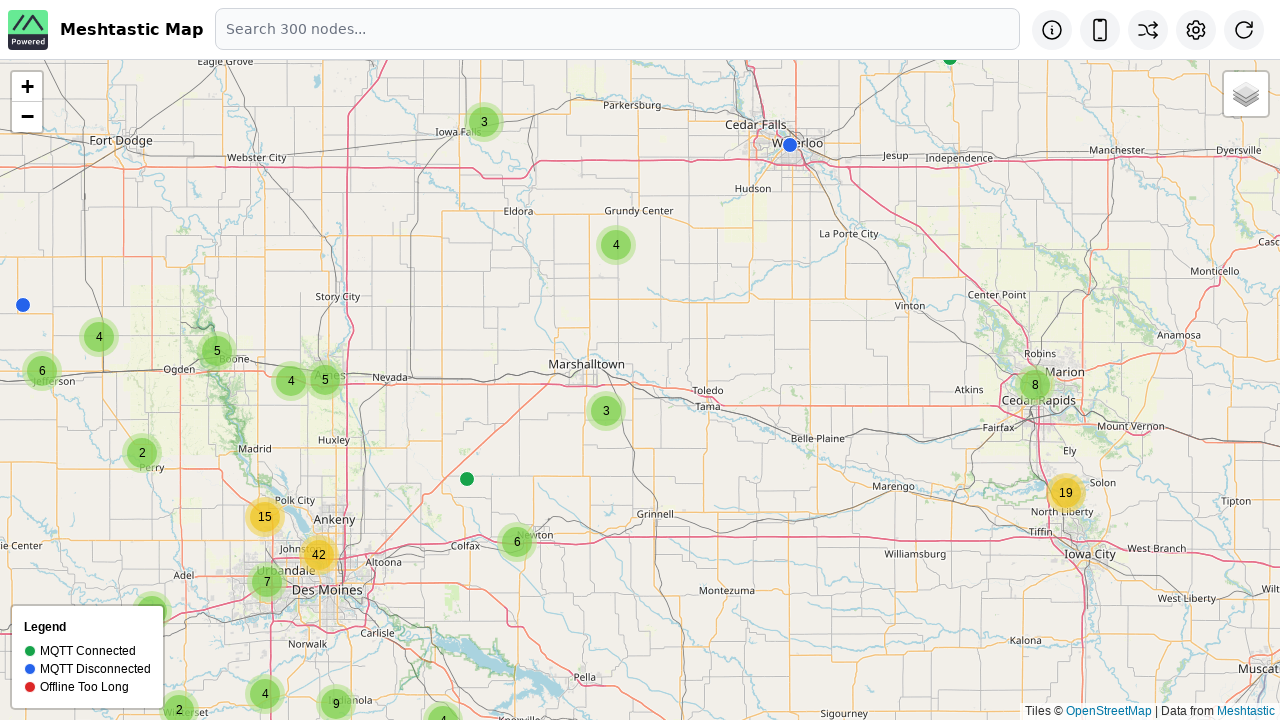